Tests JavaScript Confirm dialog by clicking the confirm button and dismissing (canceling) the dialog, then verifying the result message

Starting URL: https://the-internet.herokuapp.com/javascript_alerts

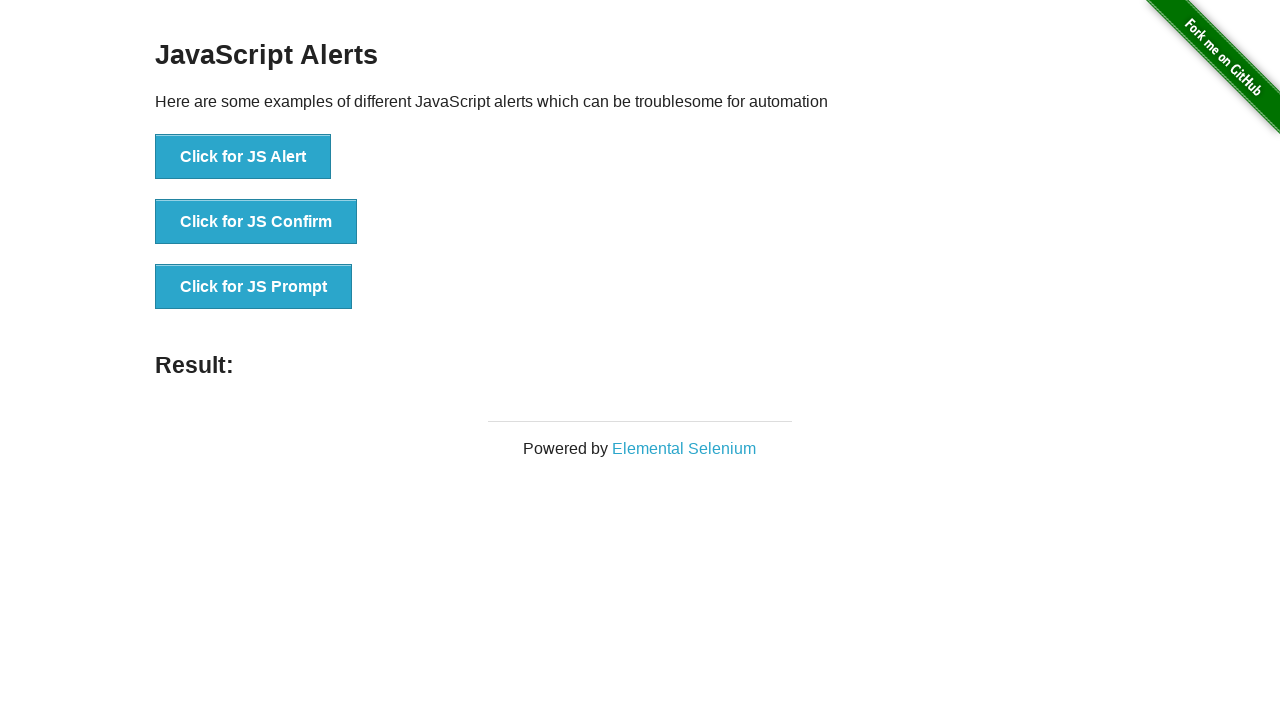

Set up dialog handler to dismiss confirm dialog
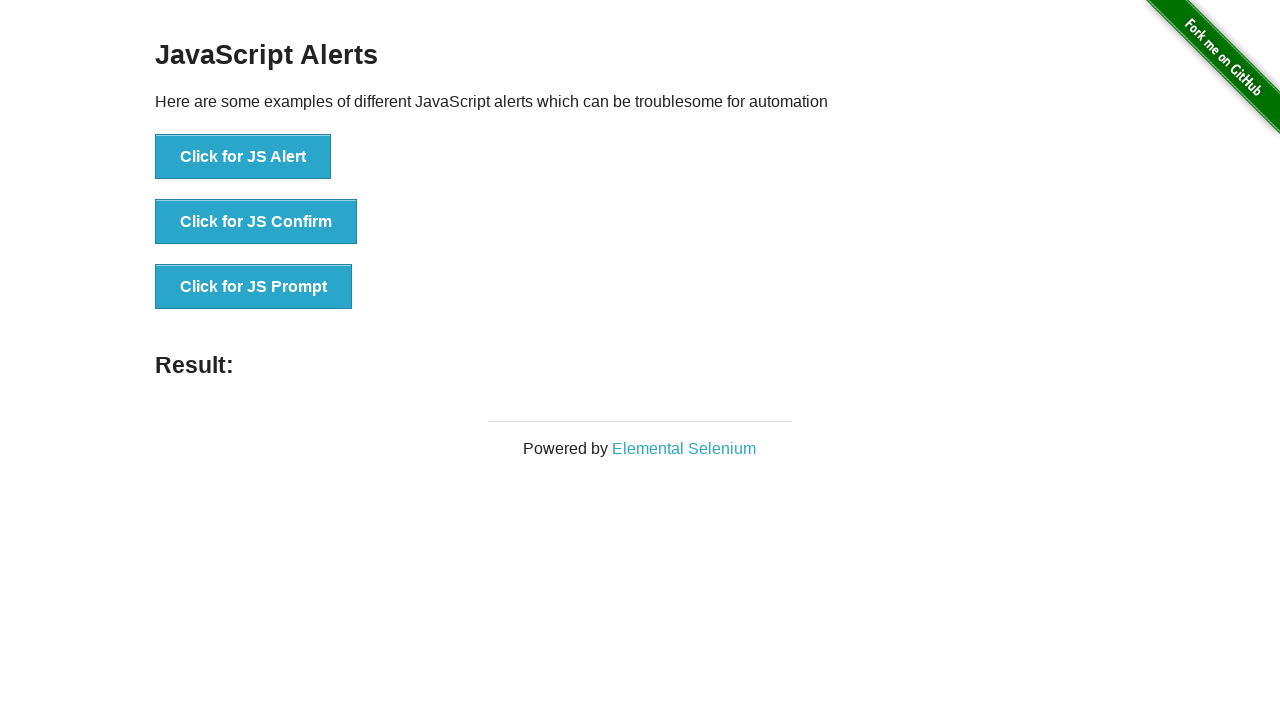

Clicked 'Click for JS Confirm' button at (256, 222) on xpath=//*[text()='Click for JS Confirm']
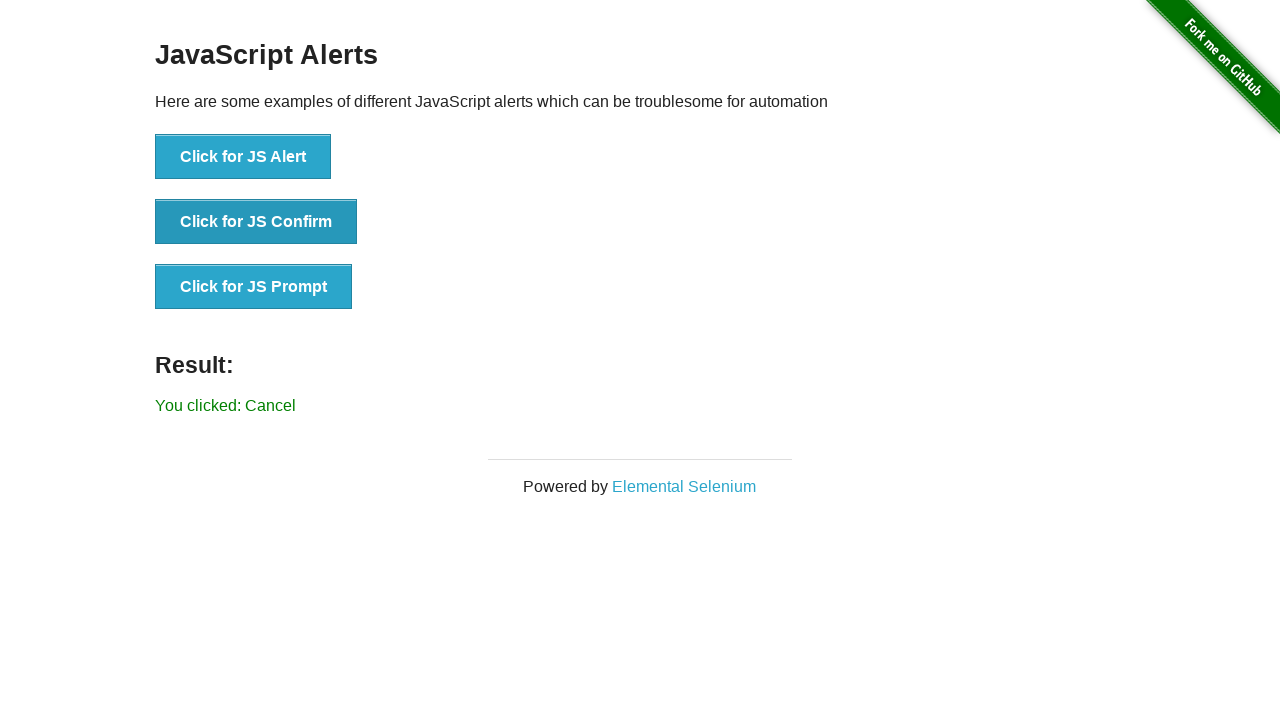

Waited for result element to appear
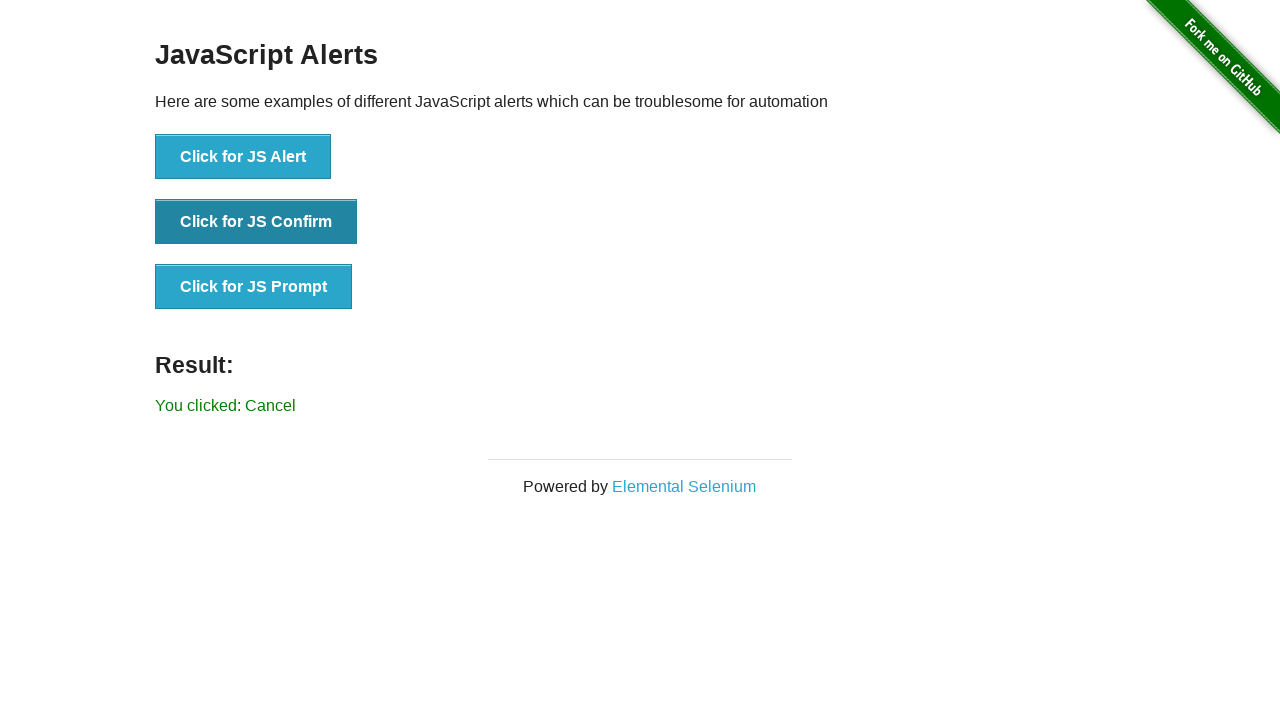

Retrieved result text content
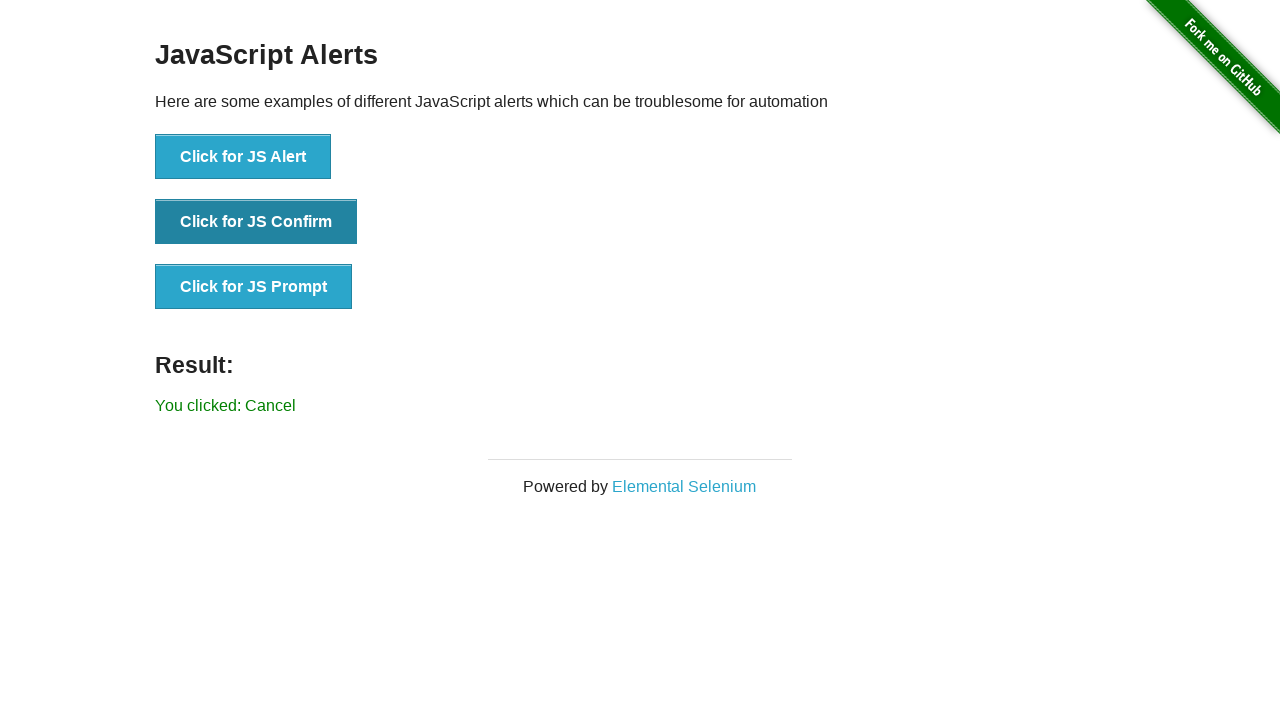

Verified result text is 'You clicked: Cancel'
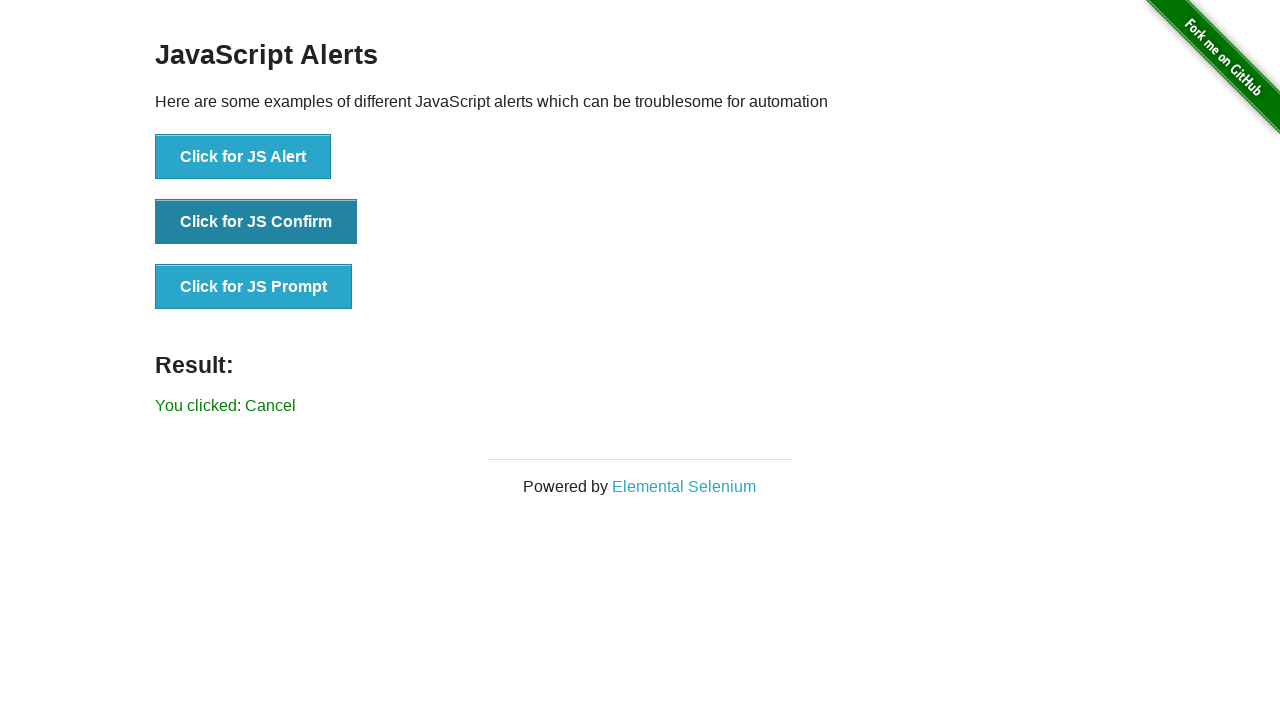

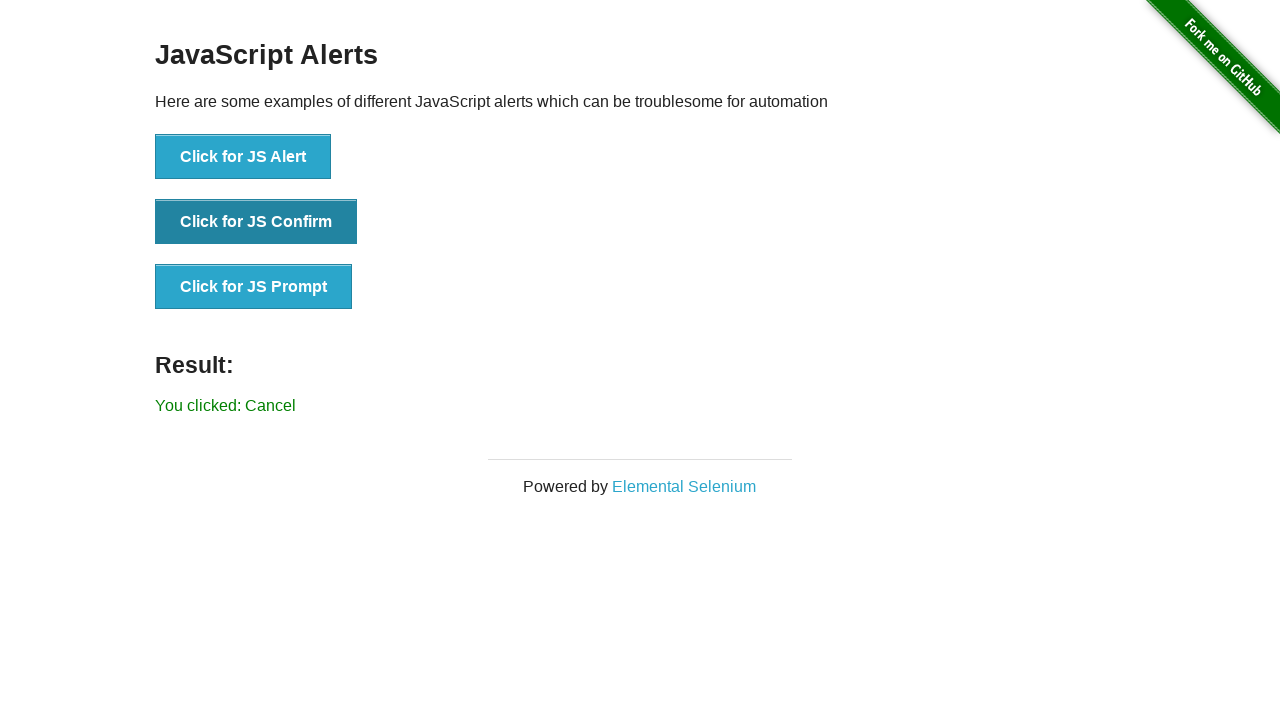